Tests the text box form on DemoQA by filling in name, email, current address, and permanent address fields, then submitting the form and verifying the output displays correctly.

Starting URL: https://demoqa.com/text-box

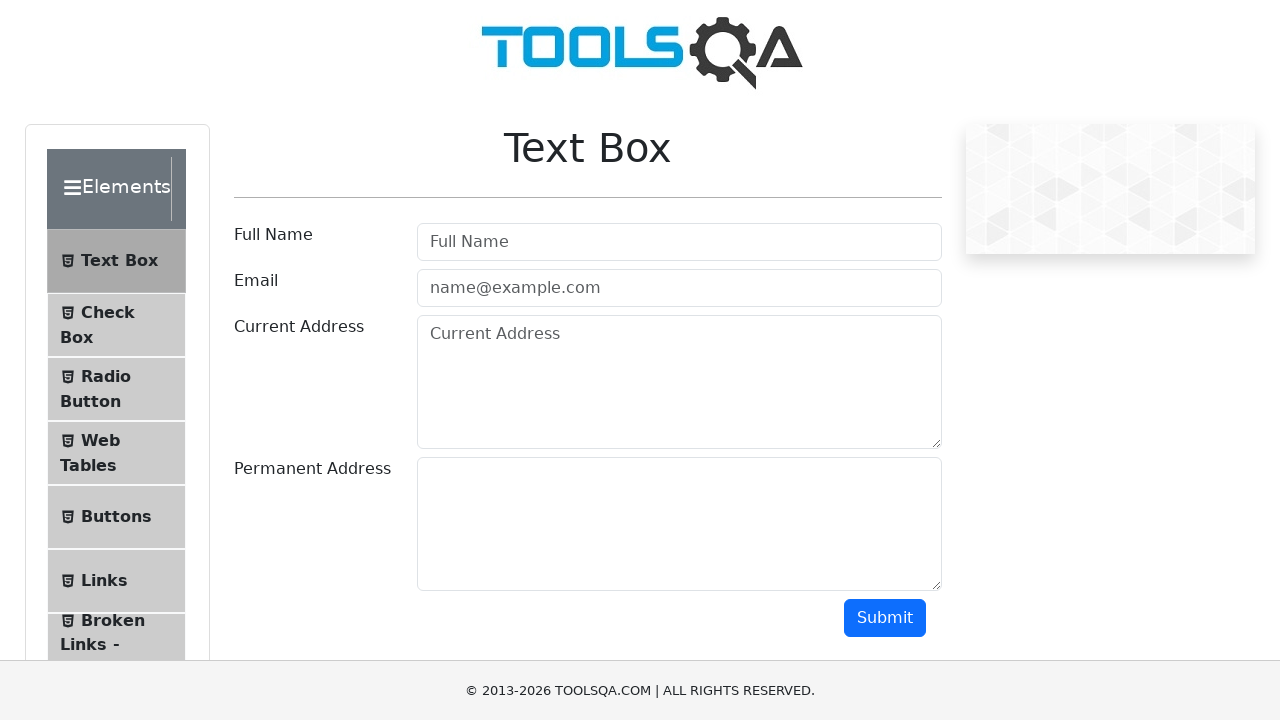

Filled in name field with 'Le Duy' on input#userName
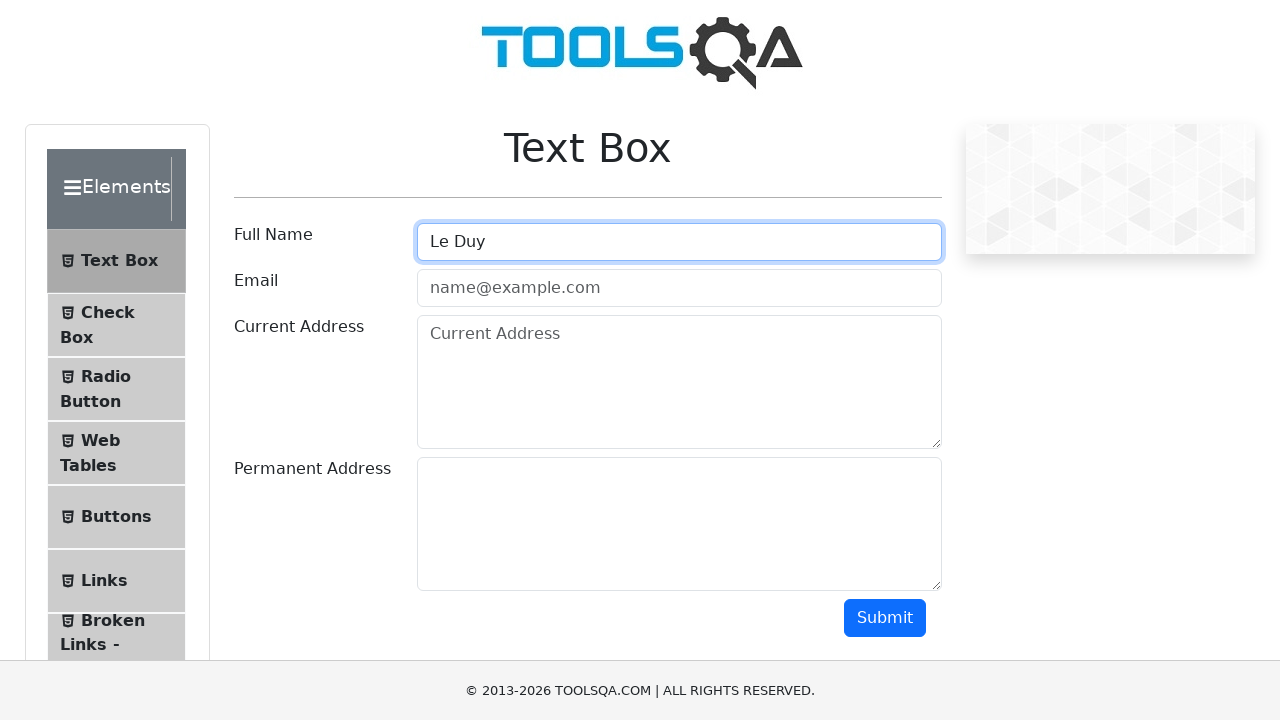

Filled in email field with 'duy@gmail.com' on input#userEmail
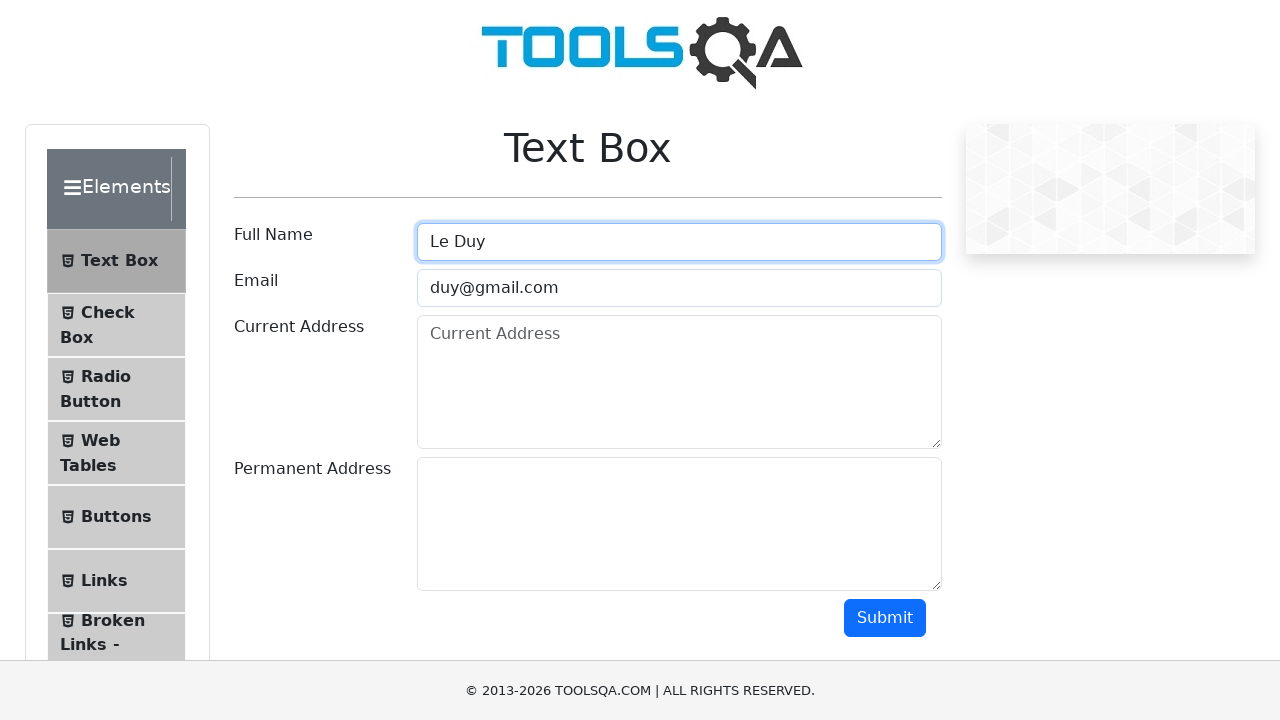

Filled in current address field with '18 binh hoa 15' on textarea#currentAddress
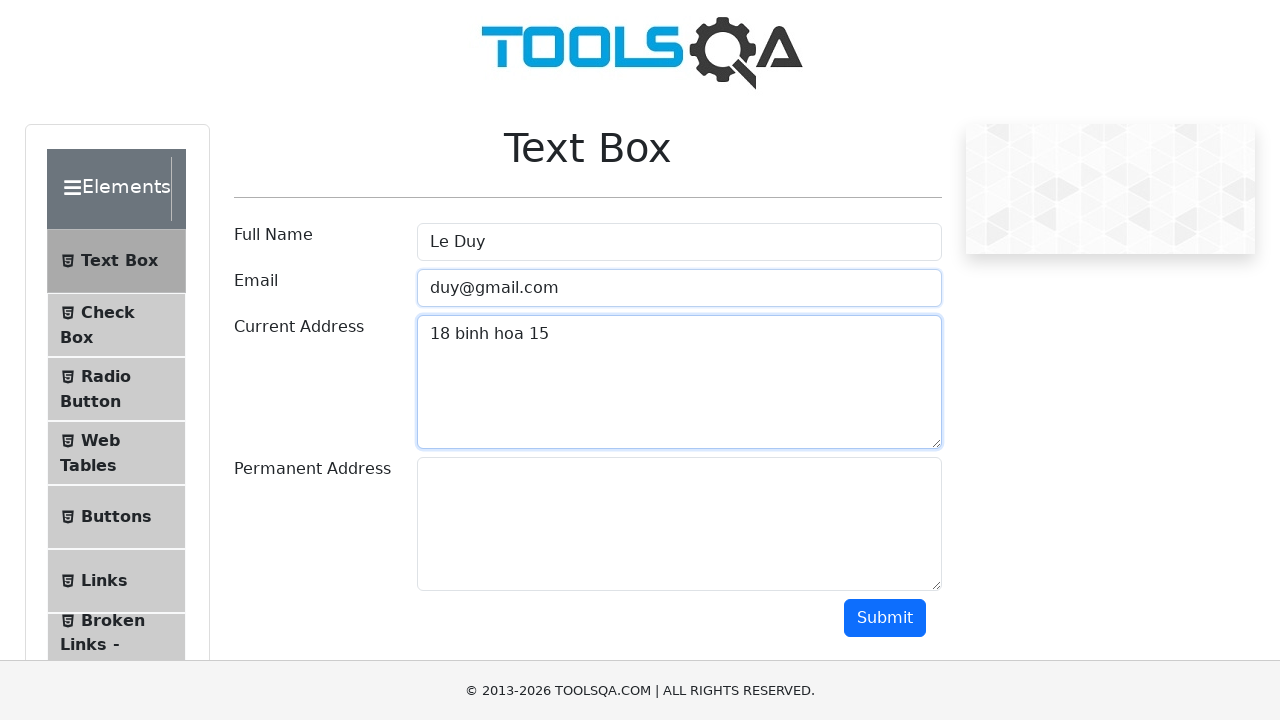

Filled in permanent address field with 'Khue Trung, Cam Le' on textarea#permanentAddress
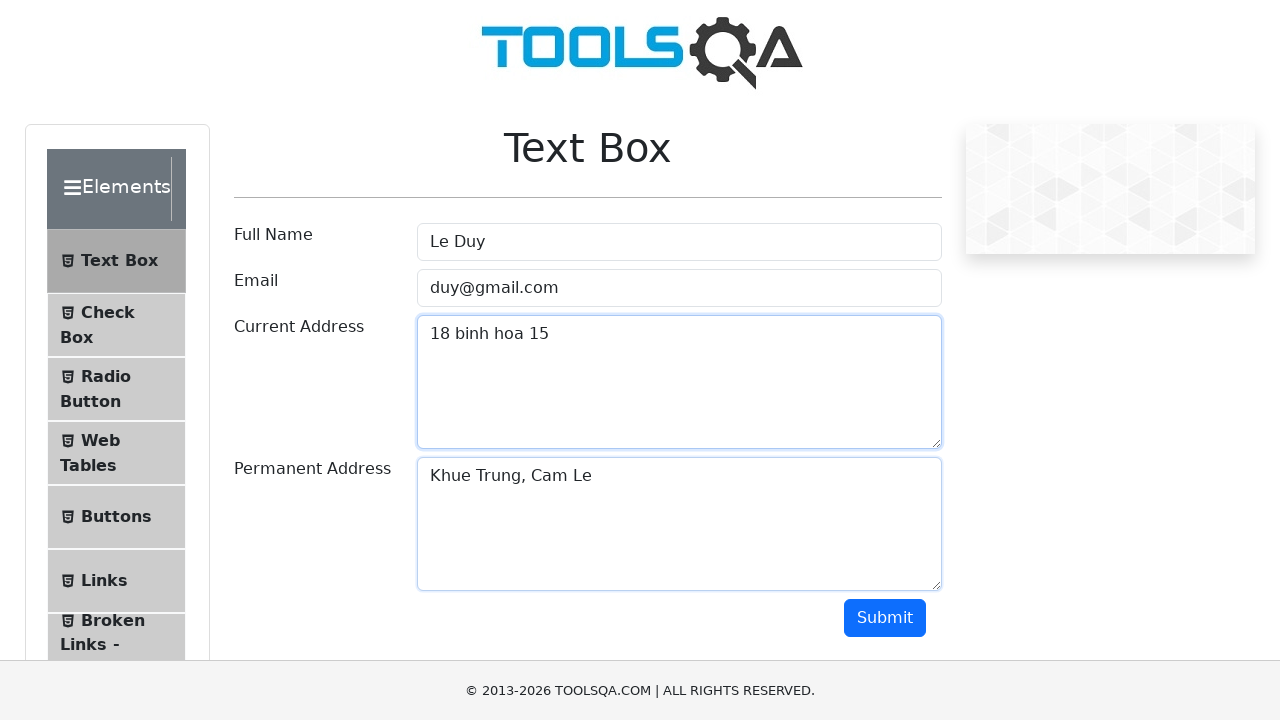

Scrolled submit button into view
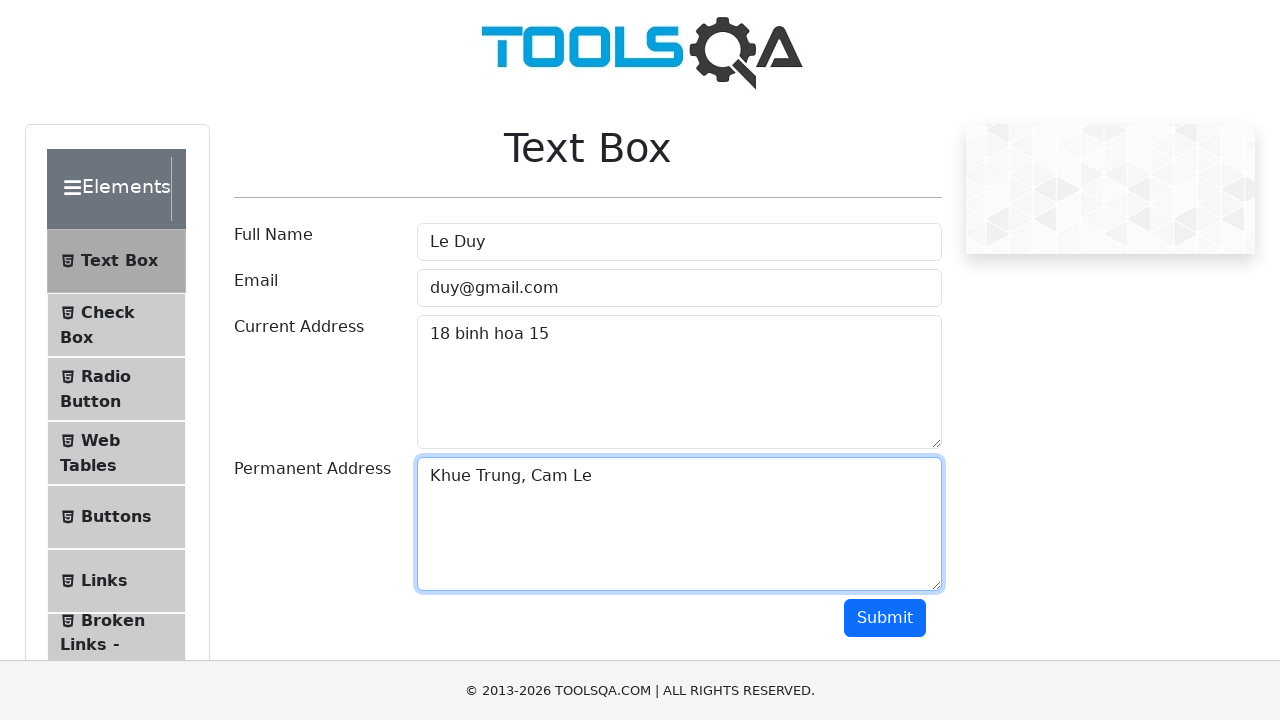

Clicked submit button to submit the form at (885, 618) on button#submit
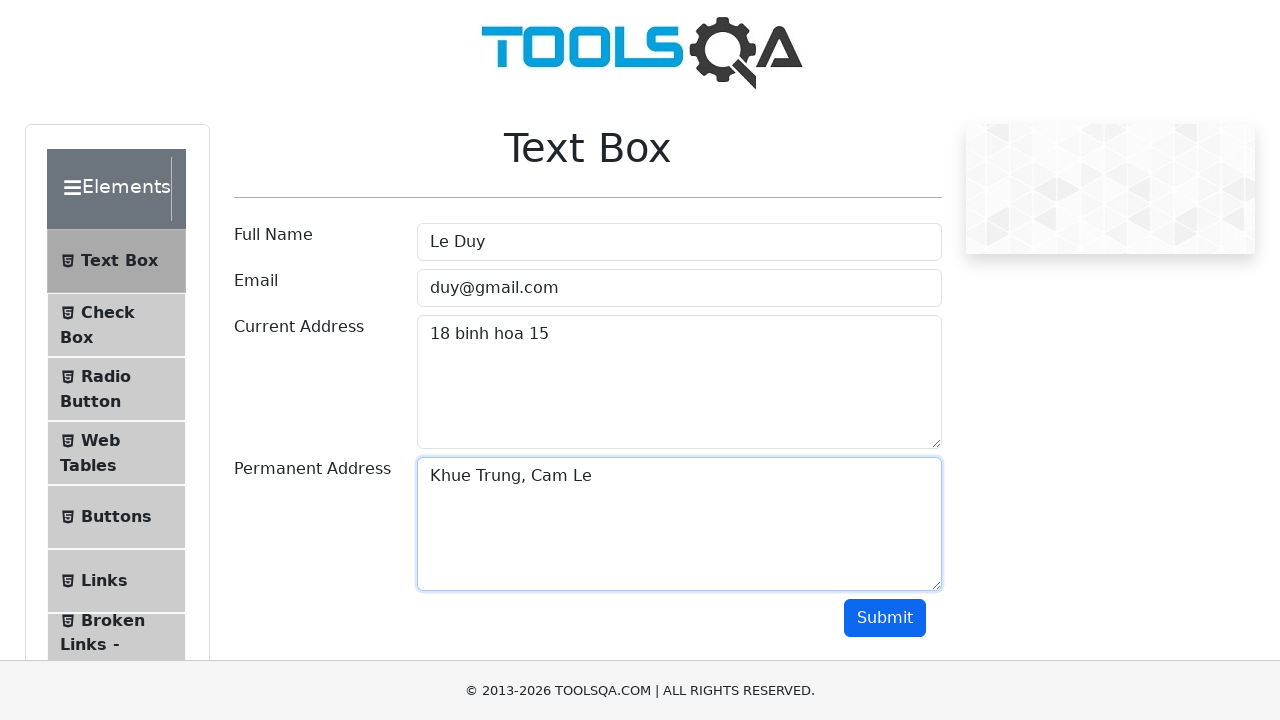

Name output element loaded
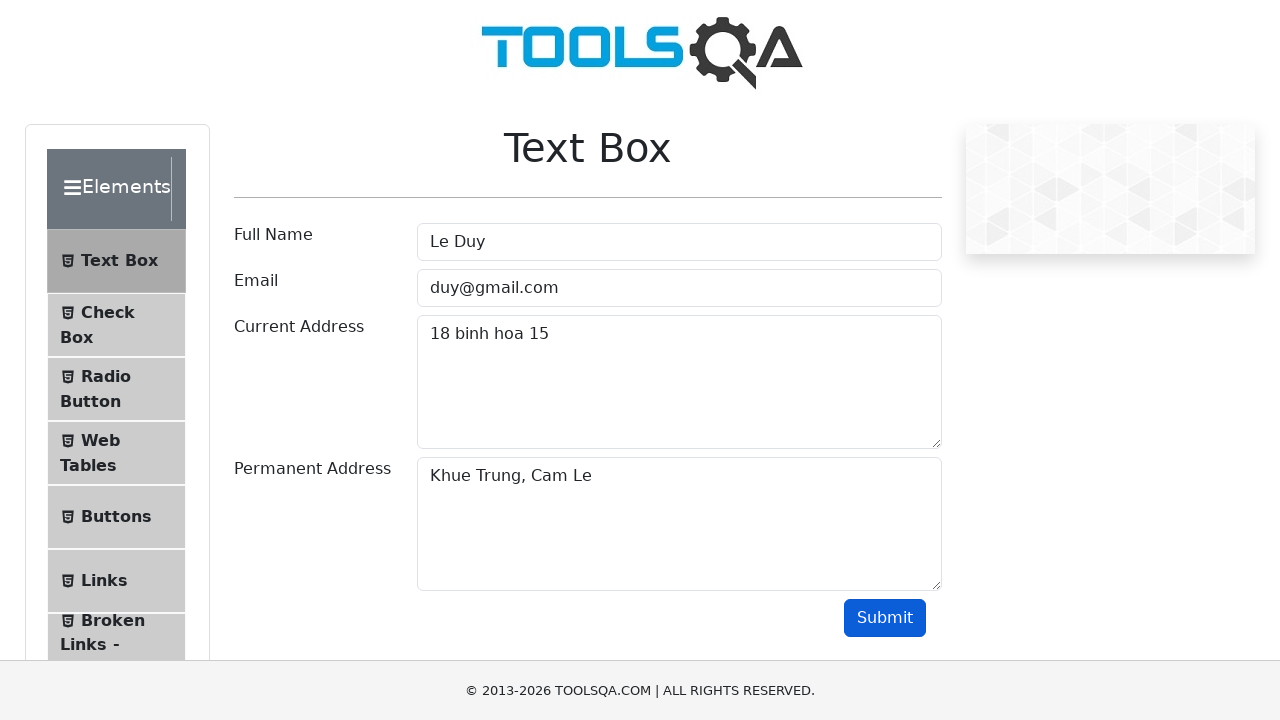

Email output element loaded
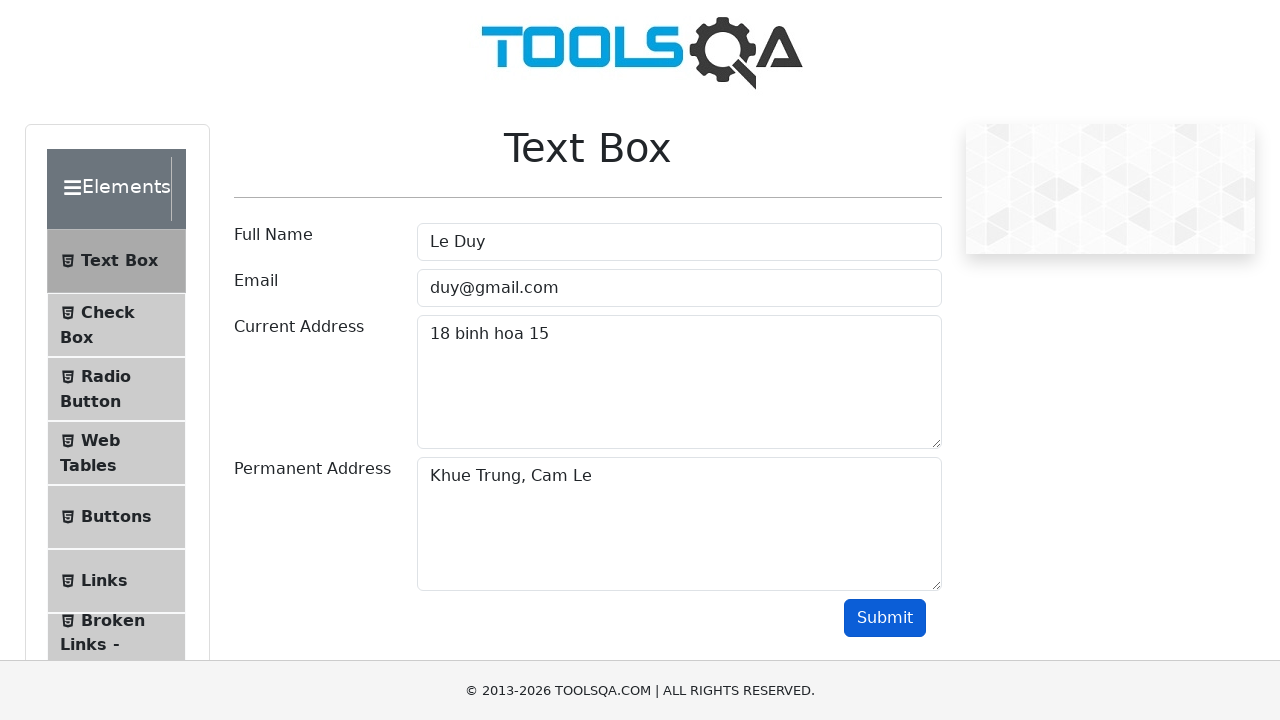

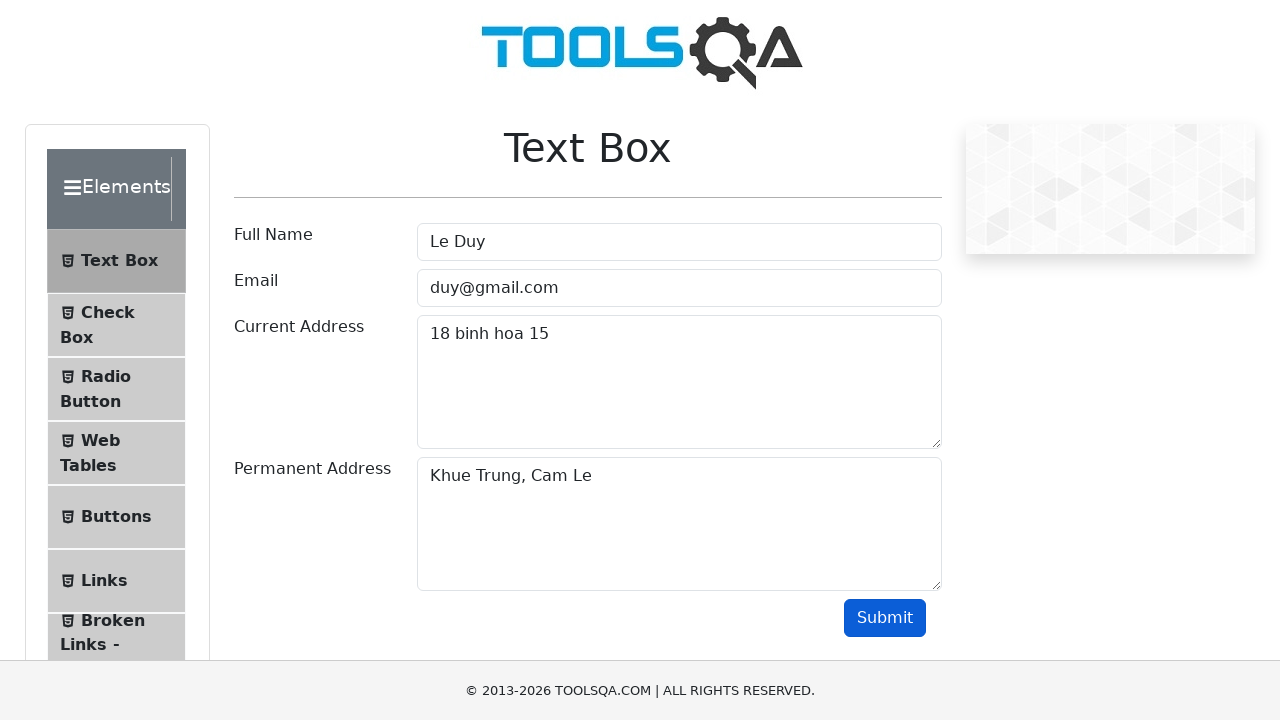